Tests that the Privacy Policy link in the footer legal menu is present and clickable

Starting URL: https://deens-master.now.sh/

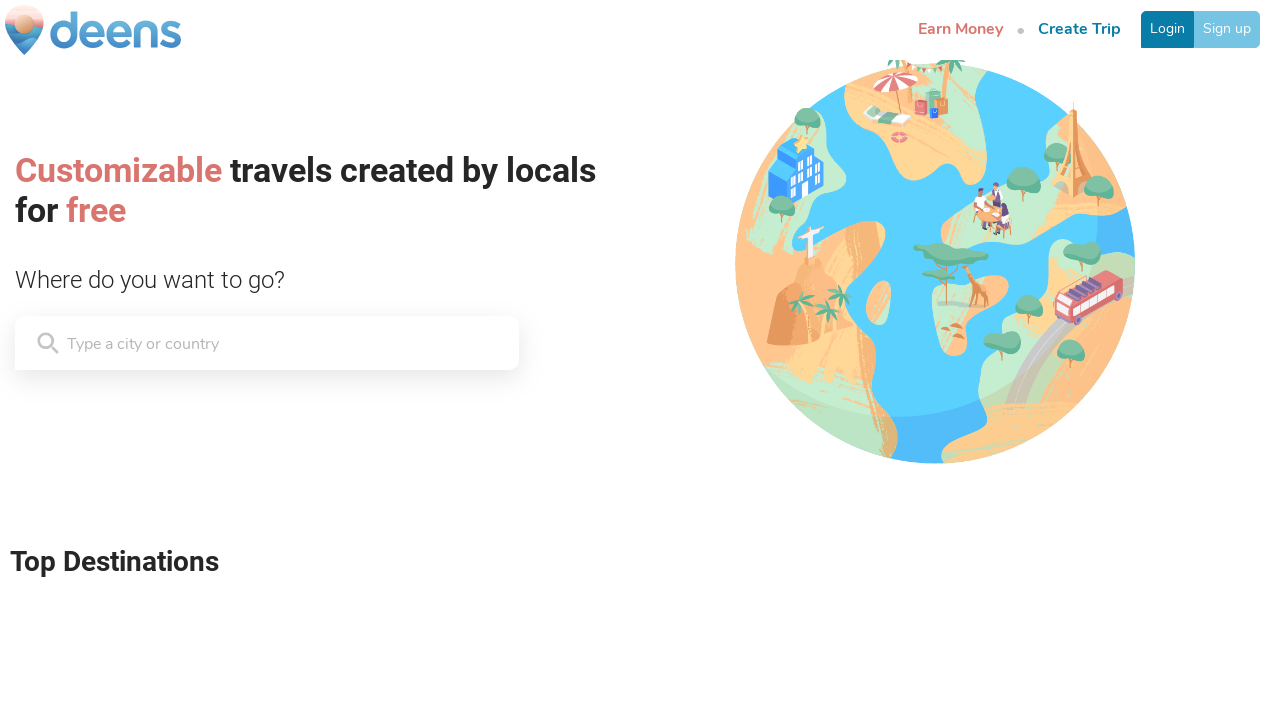

Navigated to https://deens-master.now.sh/
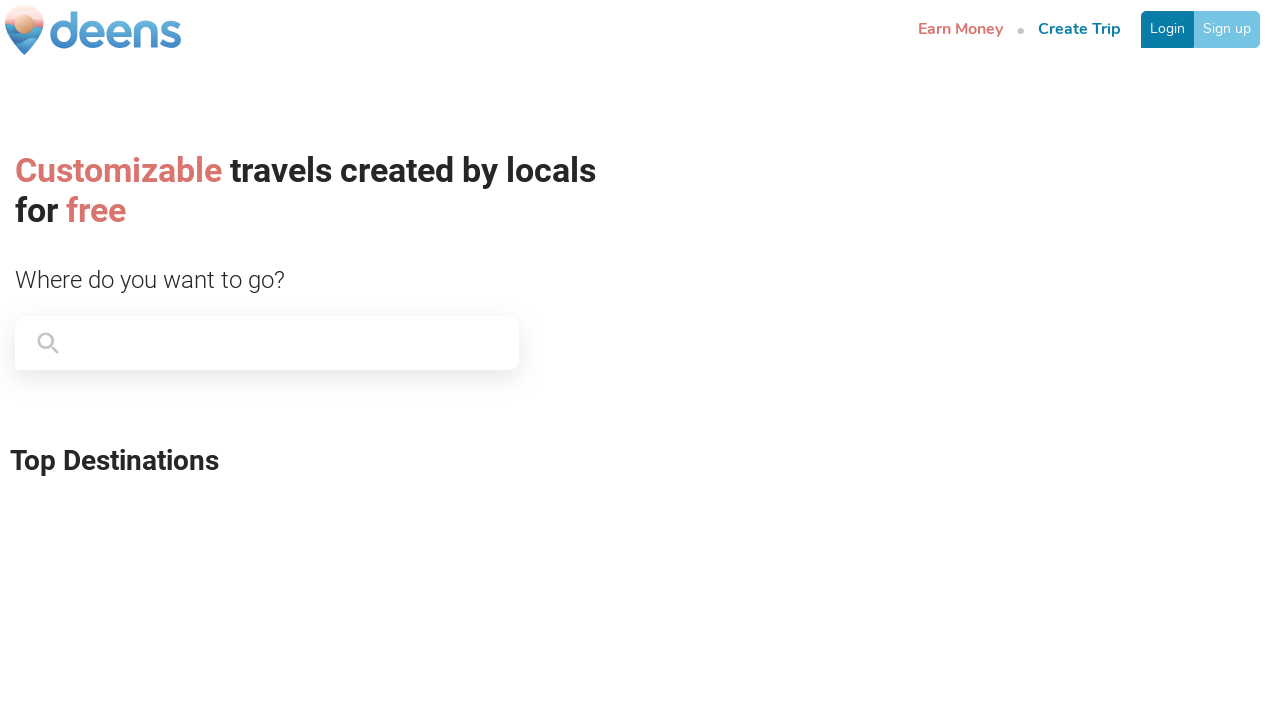

Clicked on Privacy Policy link in footer legal menu at (690, 652) on a[href='/legal/privacy']
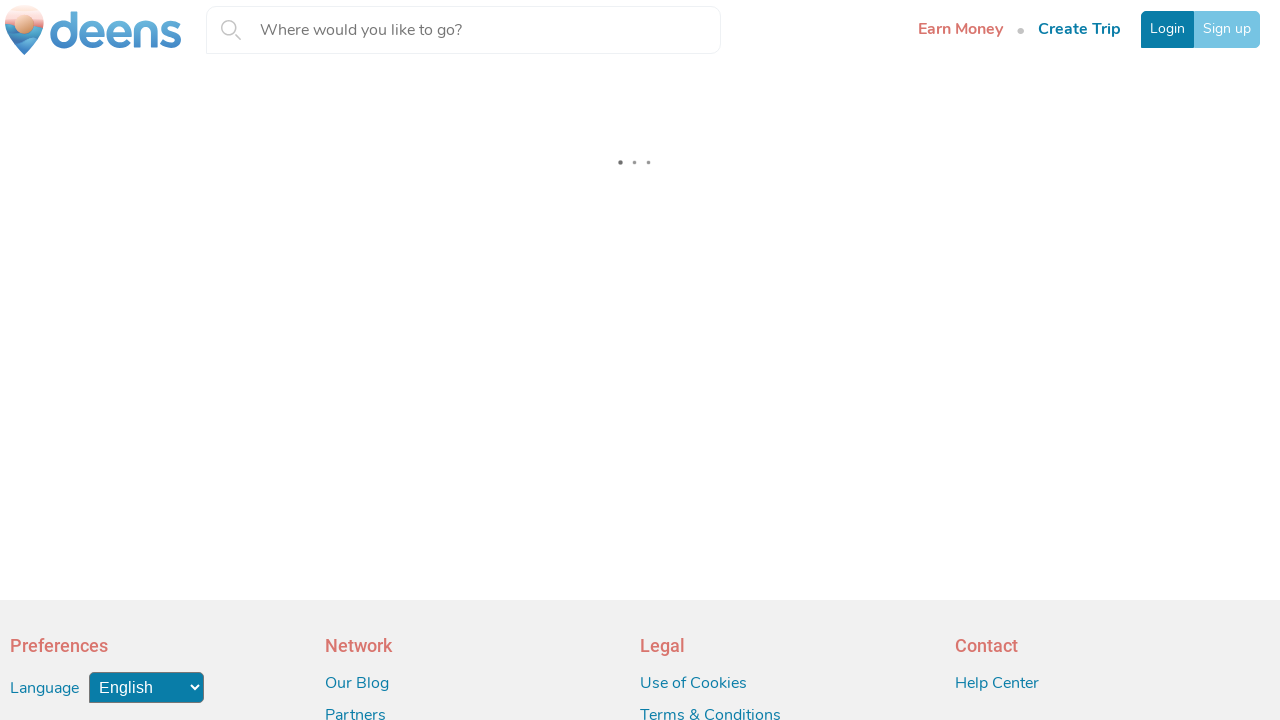

Privacy Policy page loaded successfully
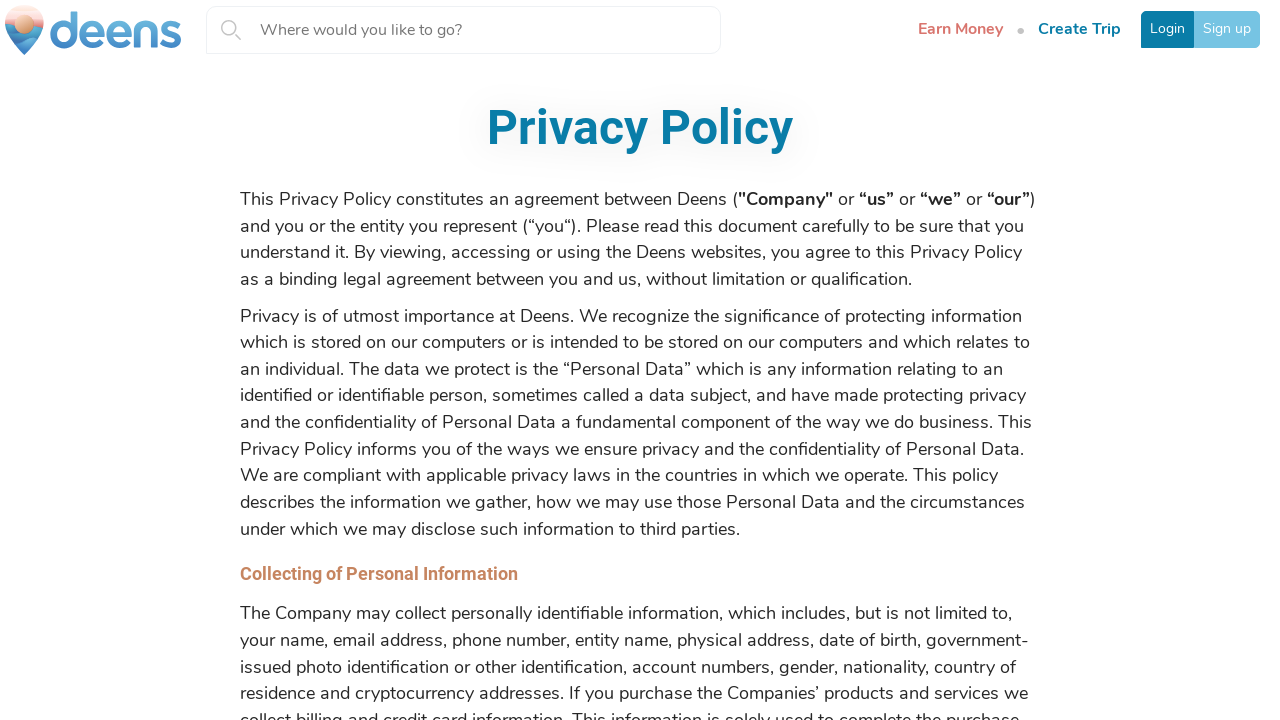

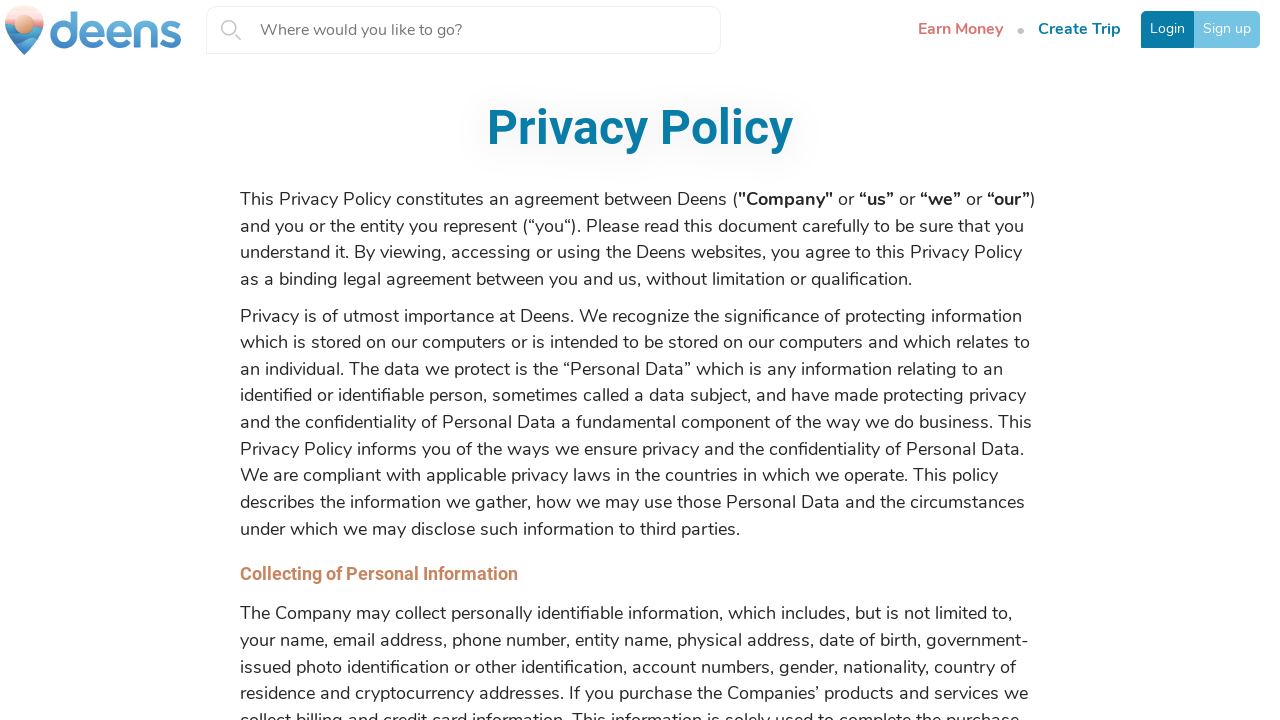